Tests drag and drop functionality by dragging an element from one location to a target destination using Selenium action chains, translated to Playwright.

Starting URL: http://sahitest.com/demo/dragDropMooTools.htm

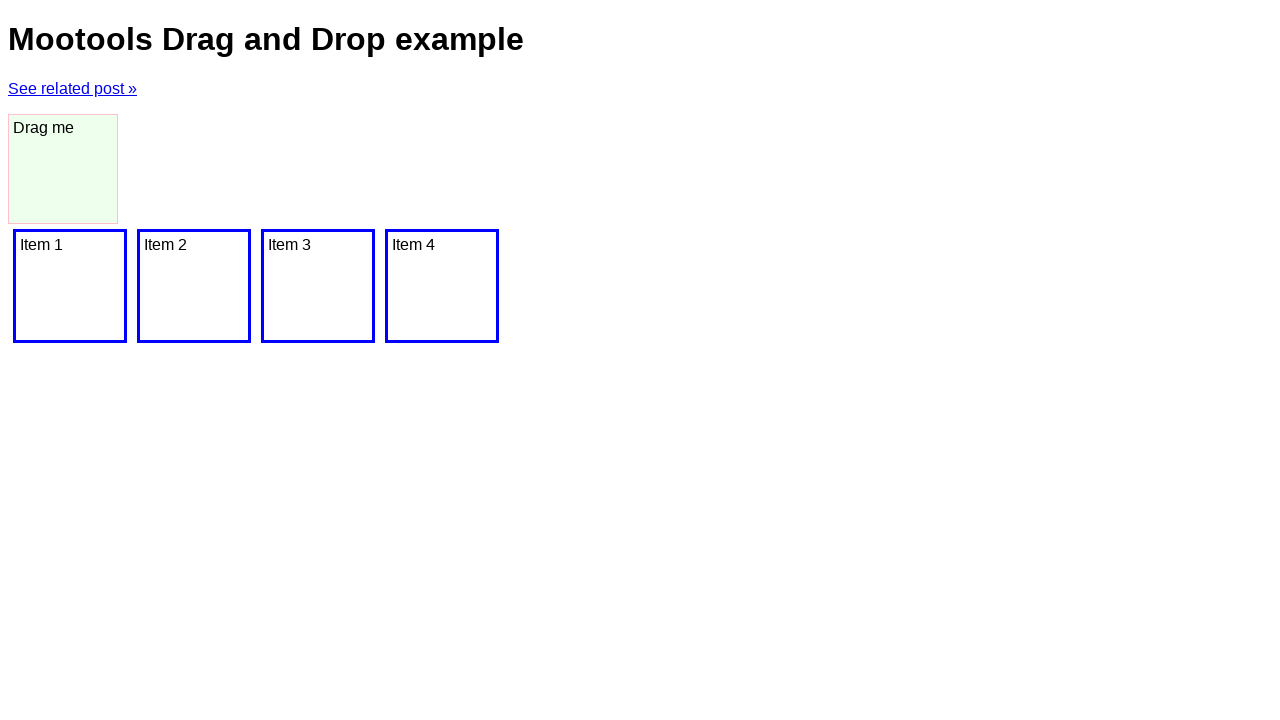

Located draggable element with ID 'dragger'
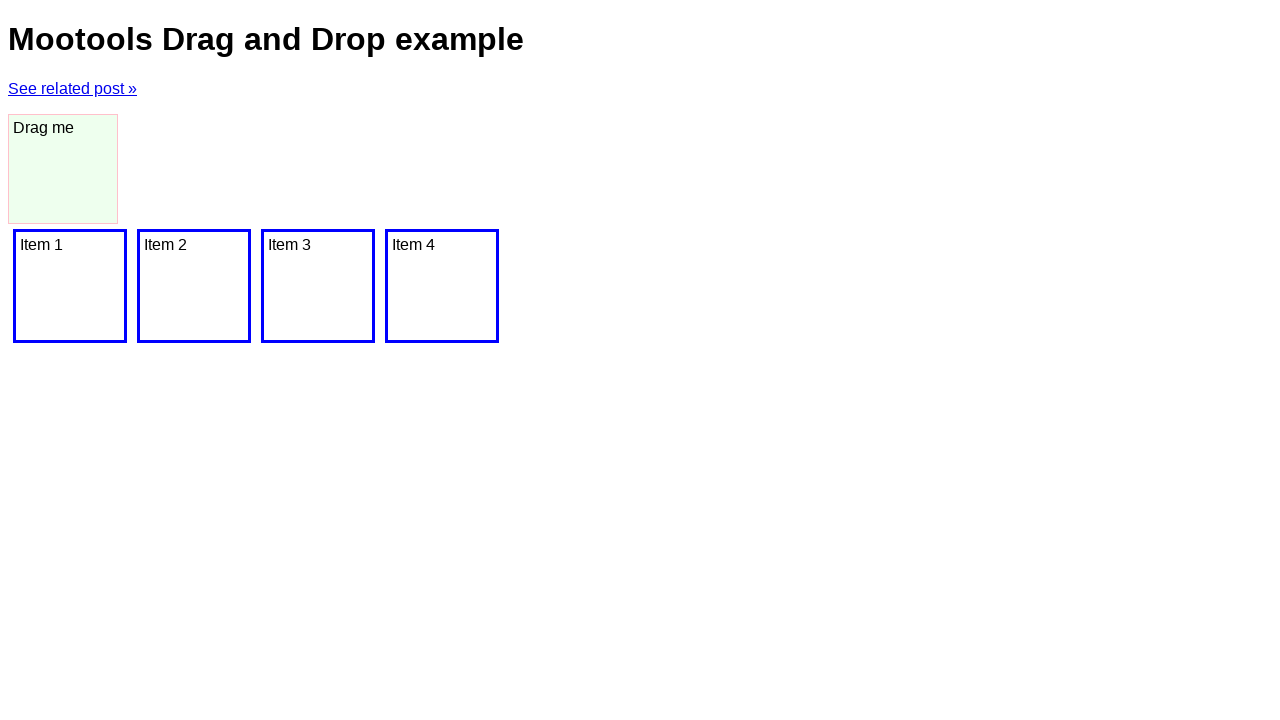

Located target drop zone element
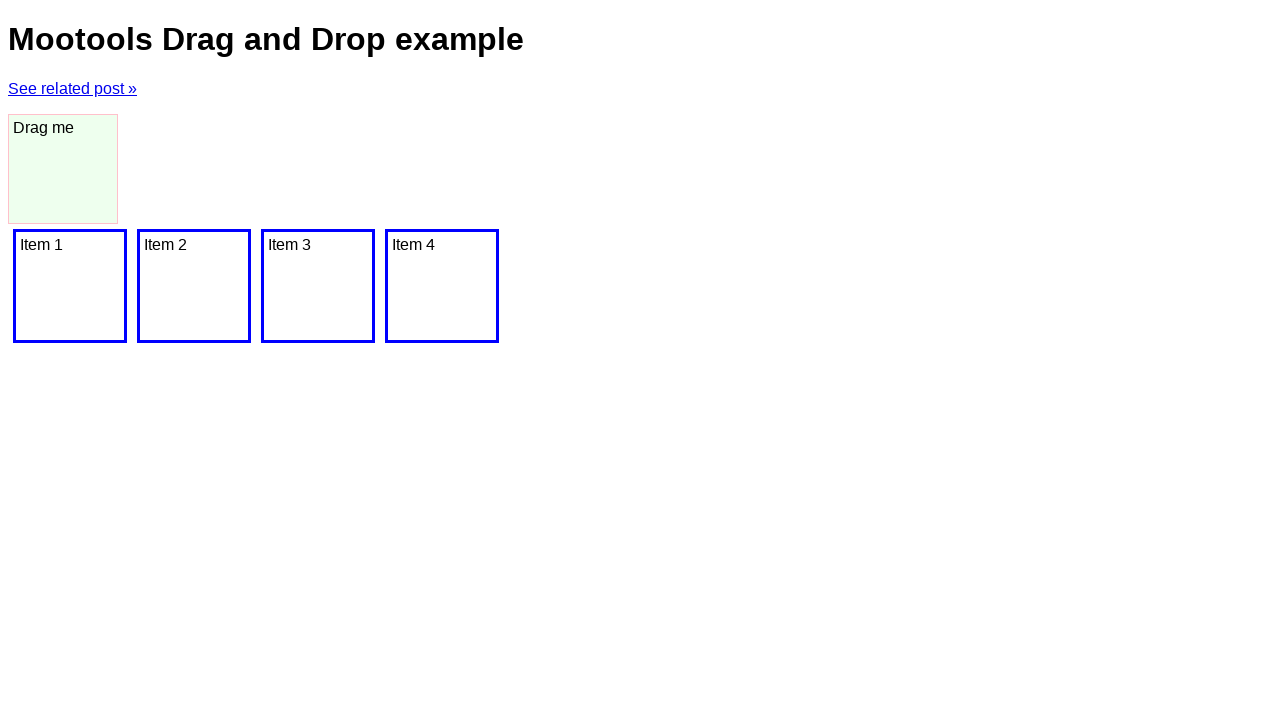

Dragged element from source to target destination using drag_to action at (70, 286)
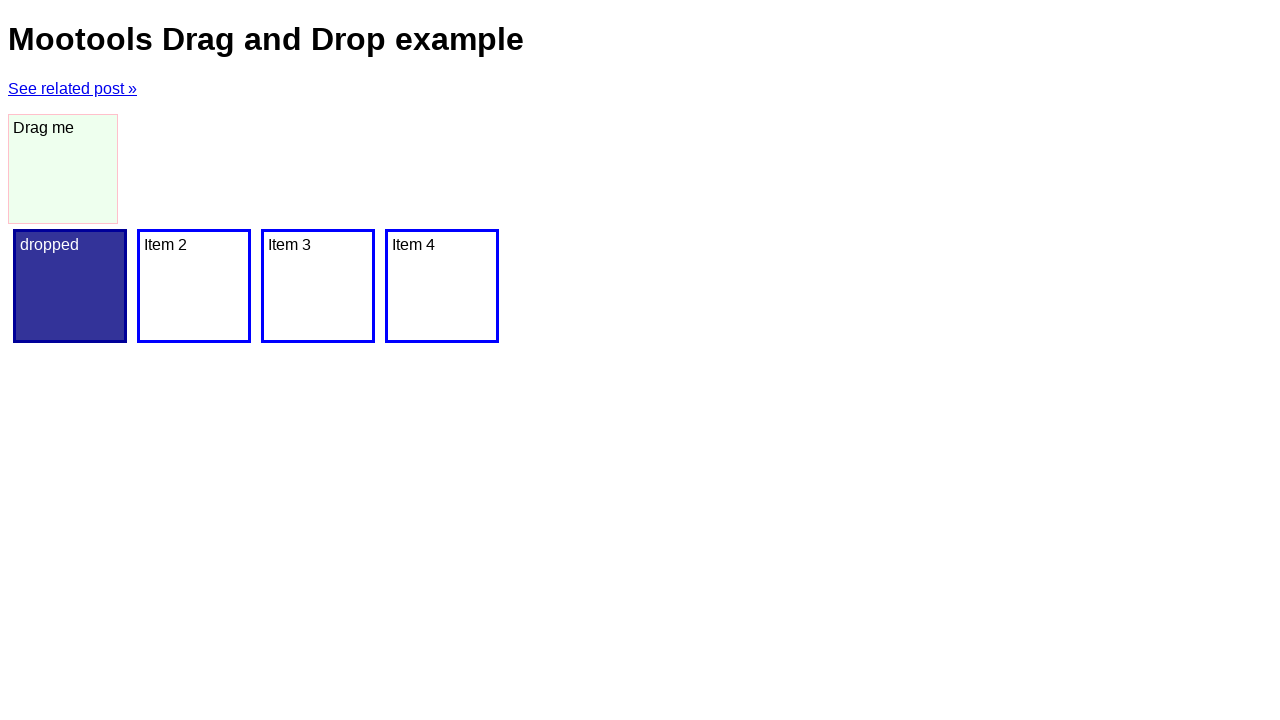

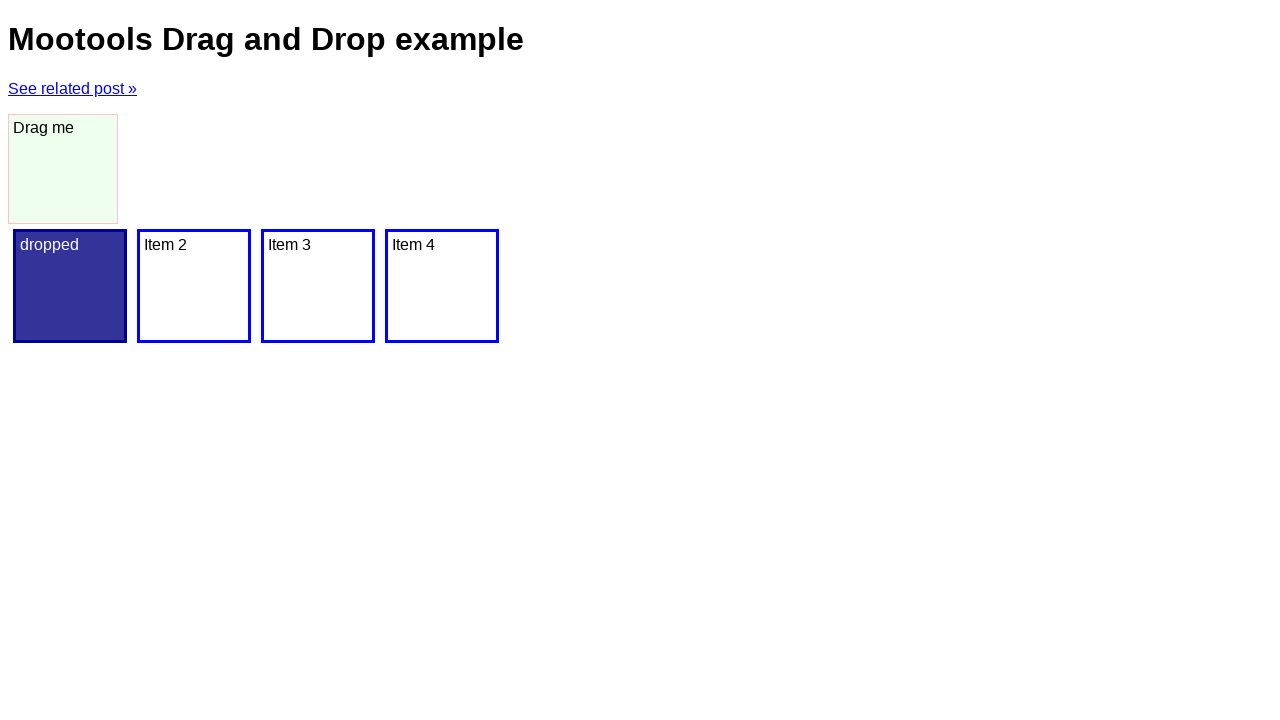